Navigates to the MyPursu app page on Google Play Store, maximizes the window, and verifies that the app name "MyPursu" is displayed on the page.

Starting URL: https://play.google.com/store/apps/details?id=com.keyutech.mypursu&pli=1

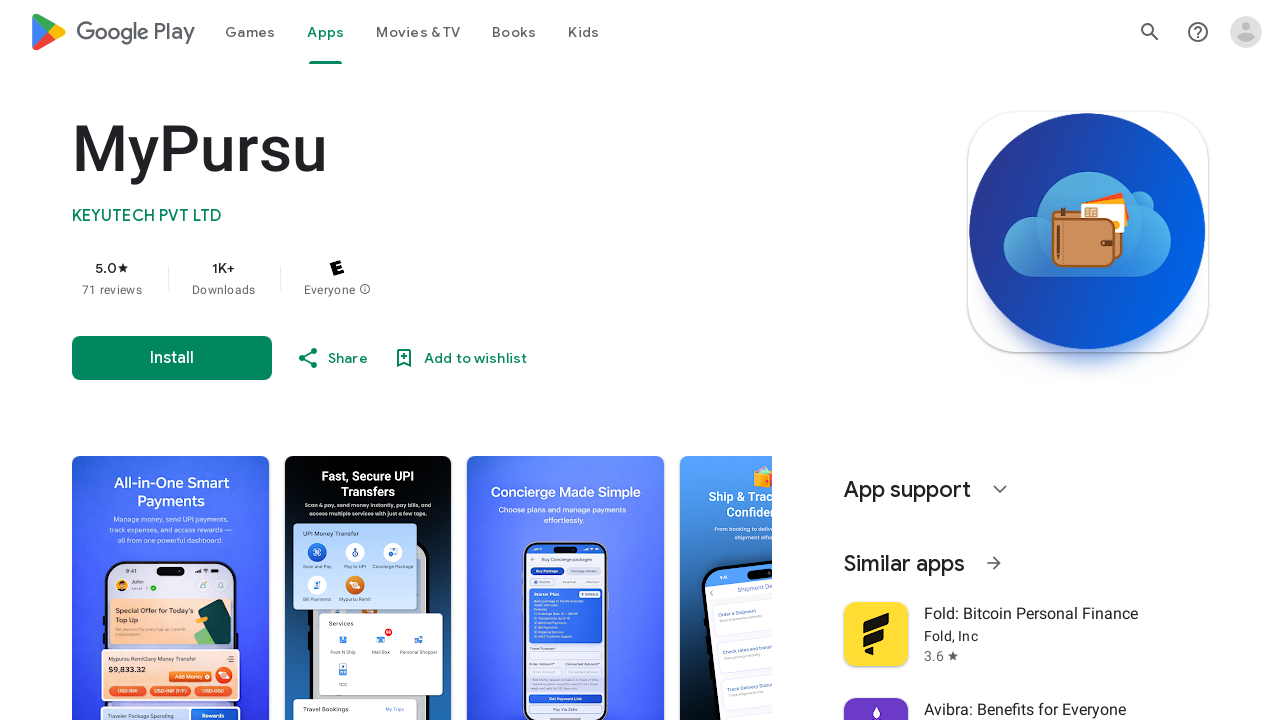

Waited for MyPursu app title selector to load
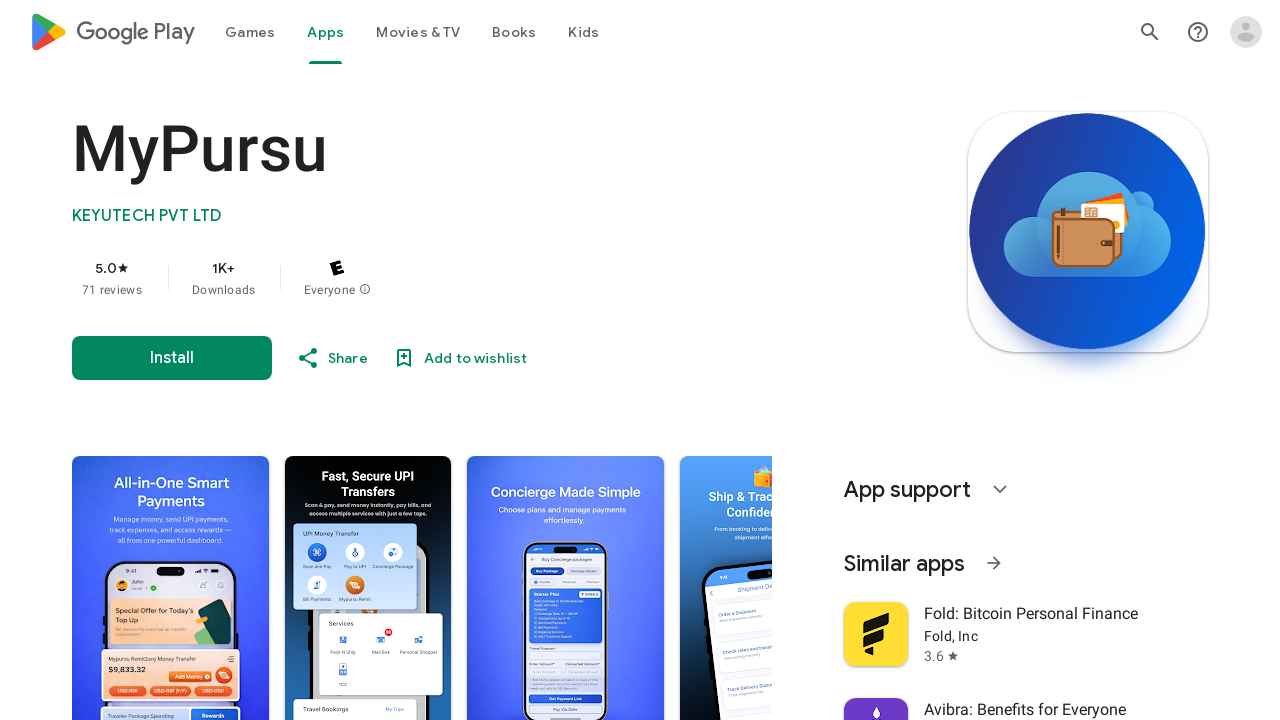

Located MyPursu app title element
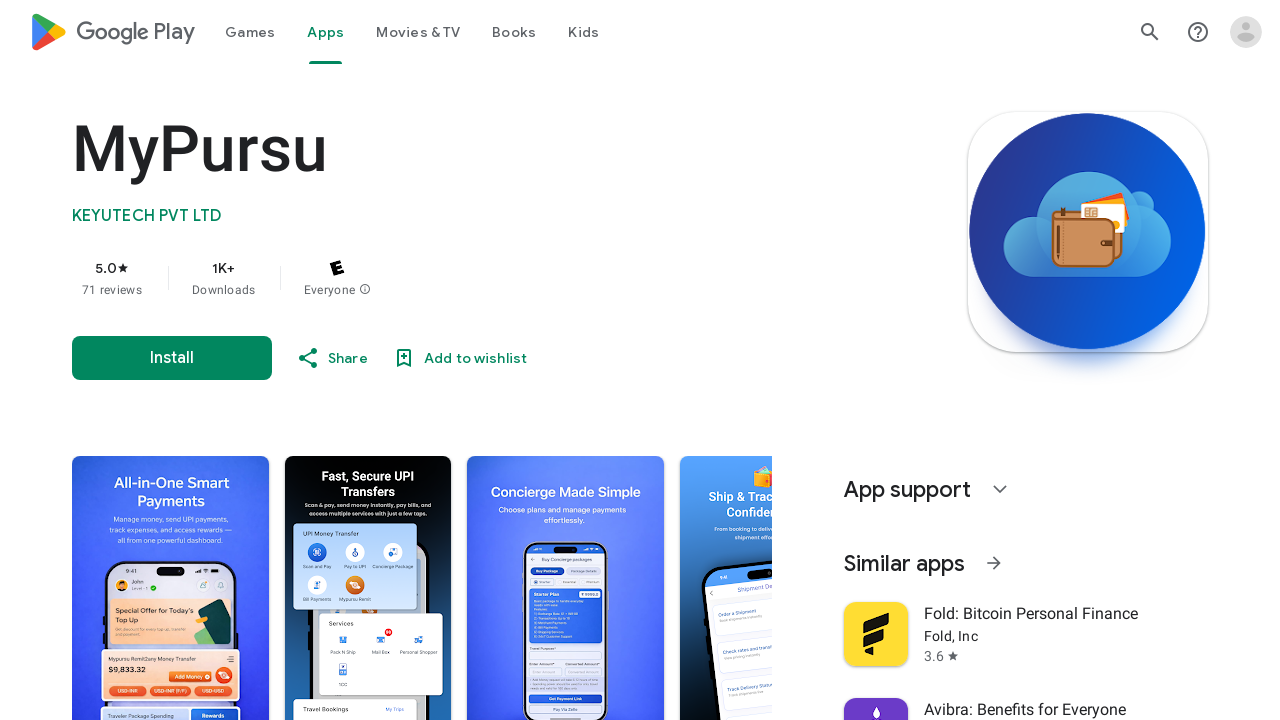

MyPursu app title is now visible on the page
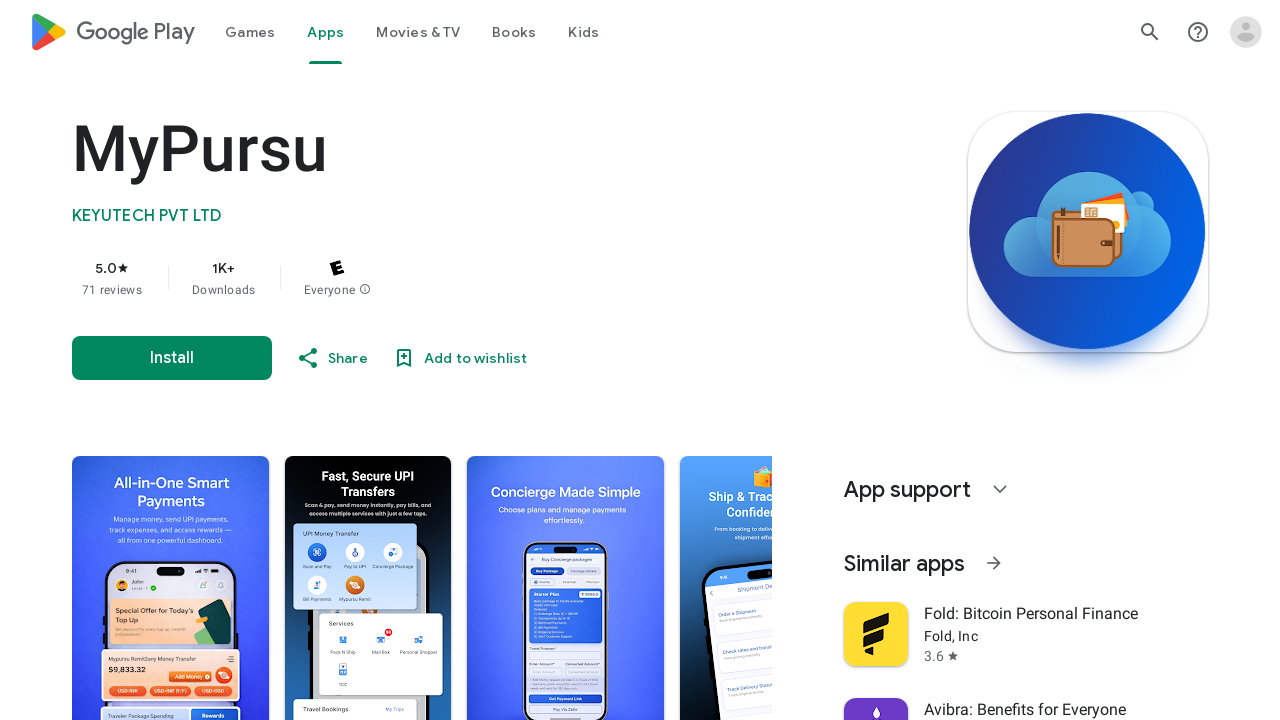

Navigated back from MyPursu app page
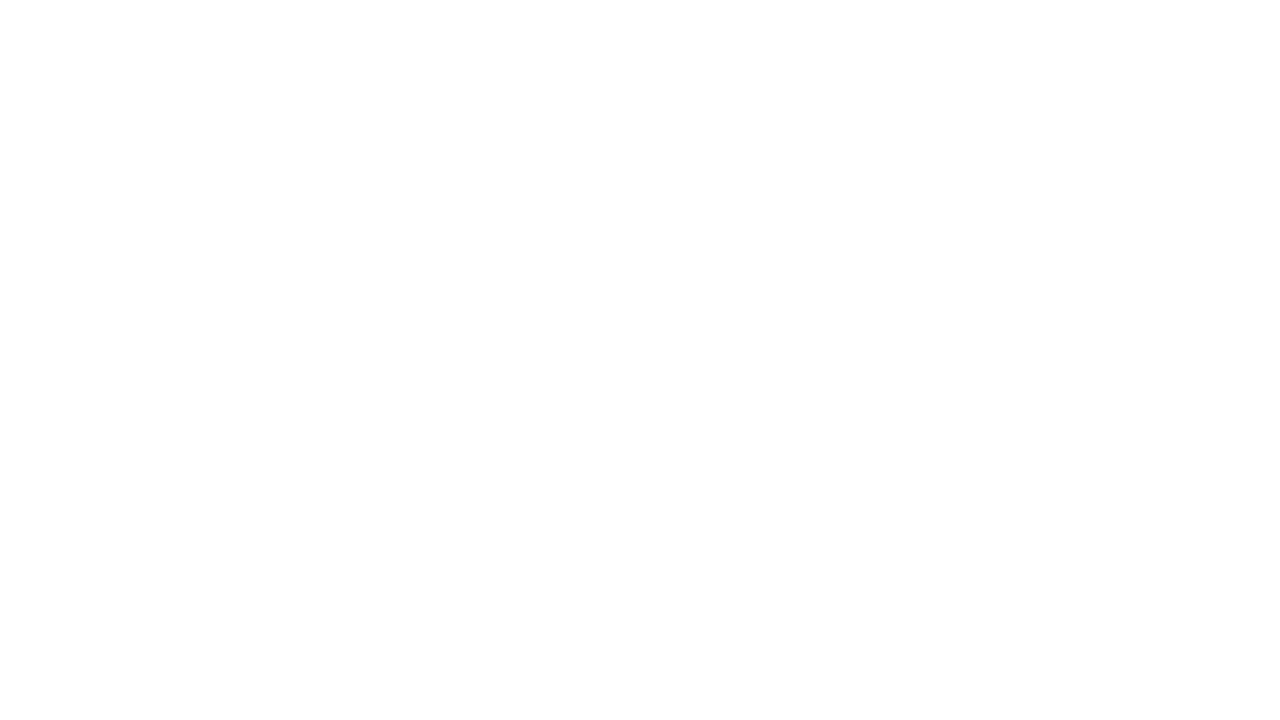

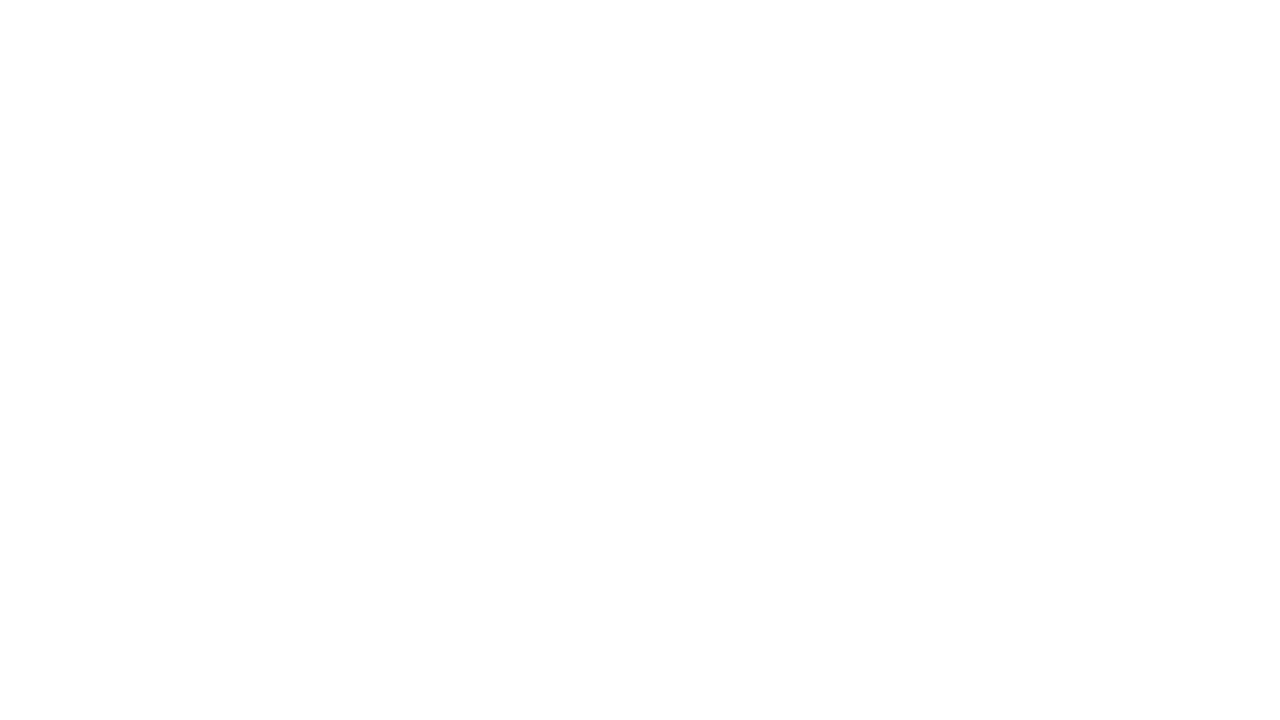